Opens a browser window and navigates to nopCommerce demo site, then opens a second browser window and navigates to OpenCart website, demonstrating multi-window browser handling.

Starting URL: http://demo.nopcommerce.com/

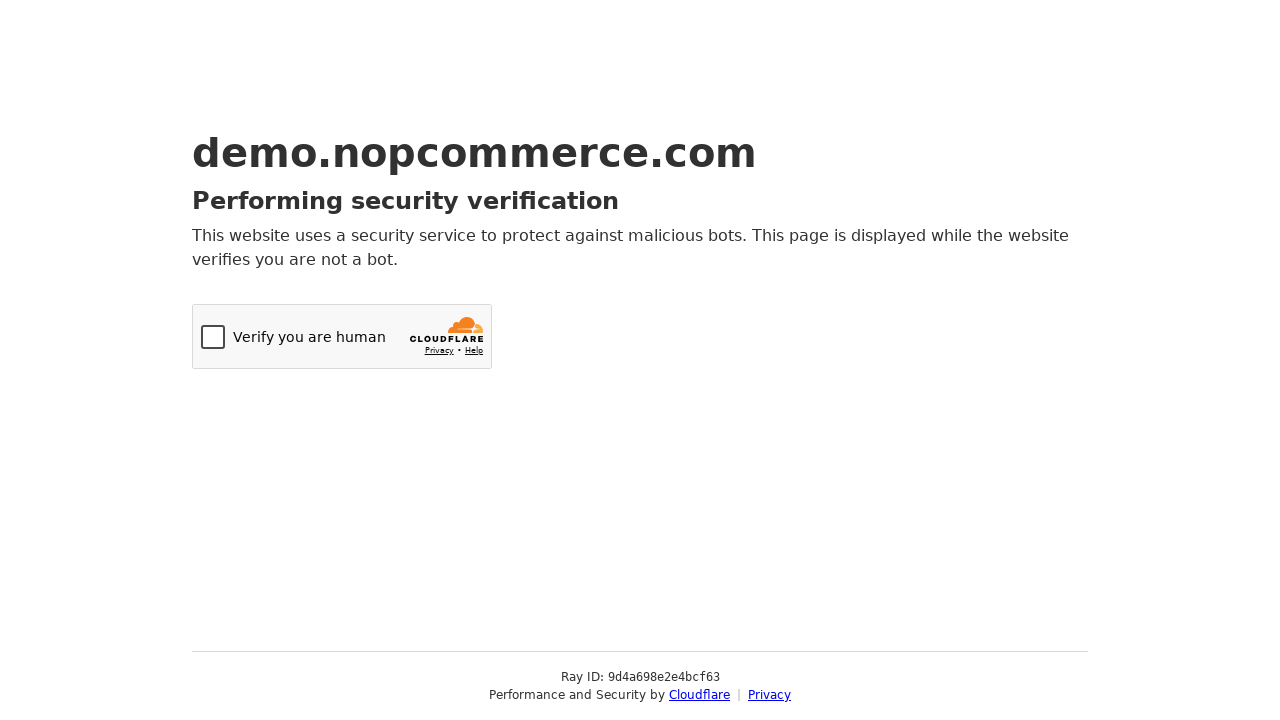

Set viewport size to 1920x1080
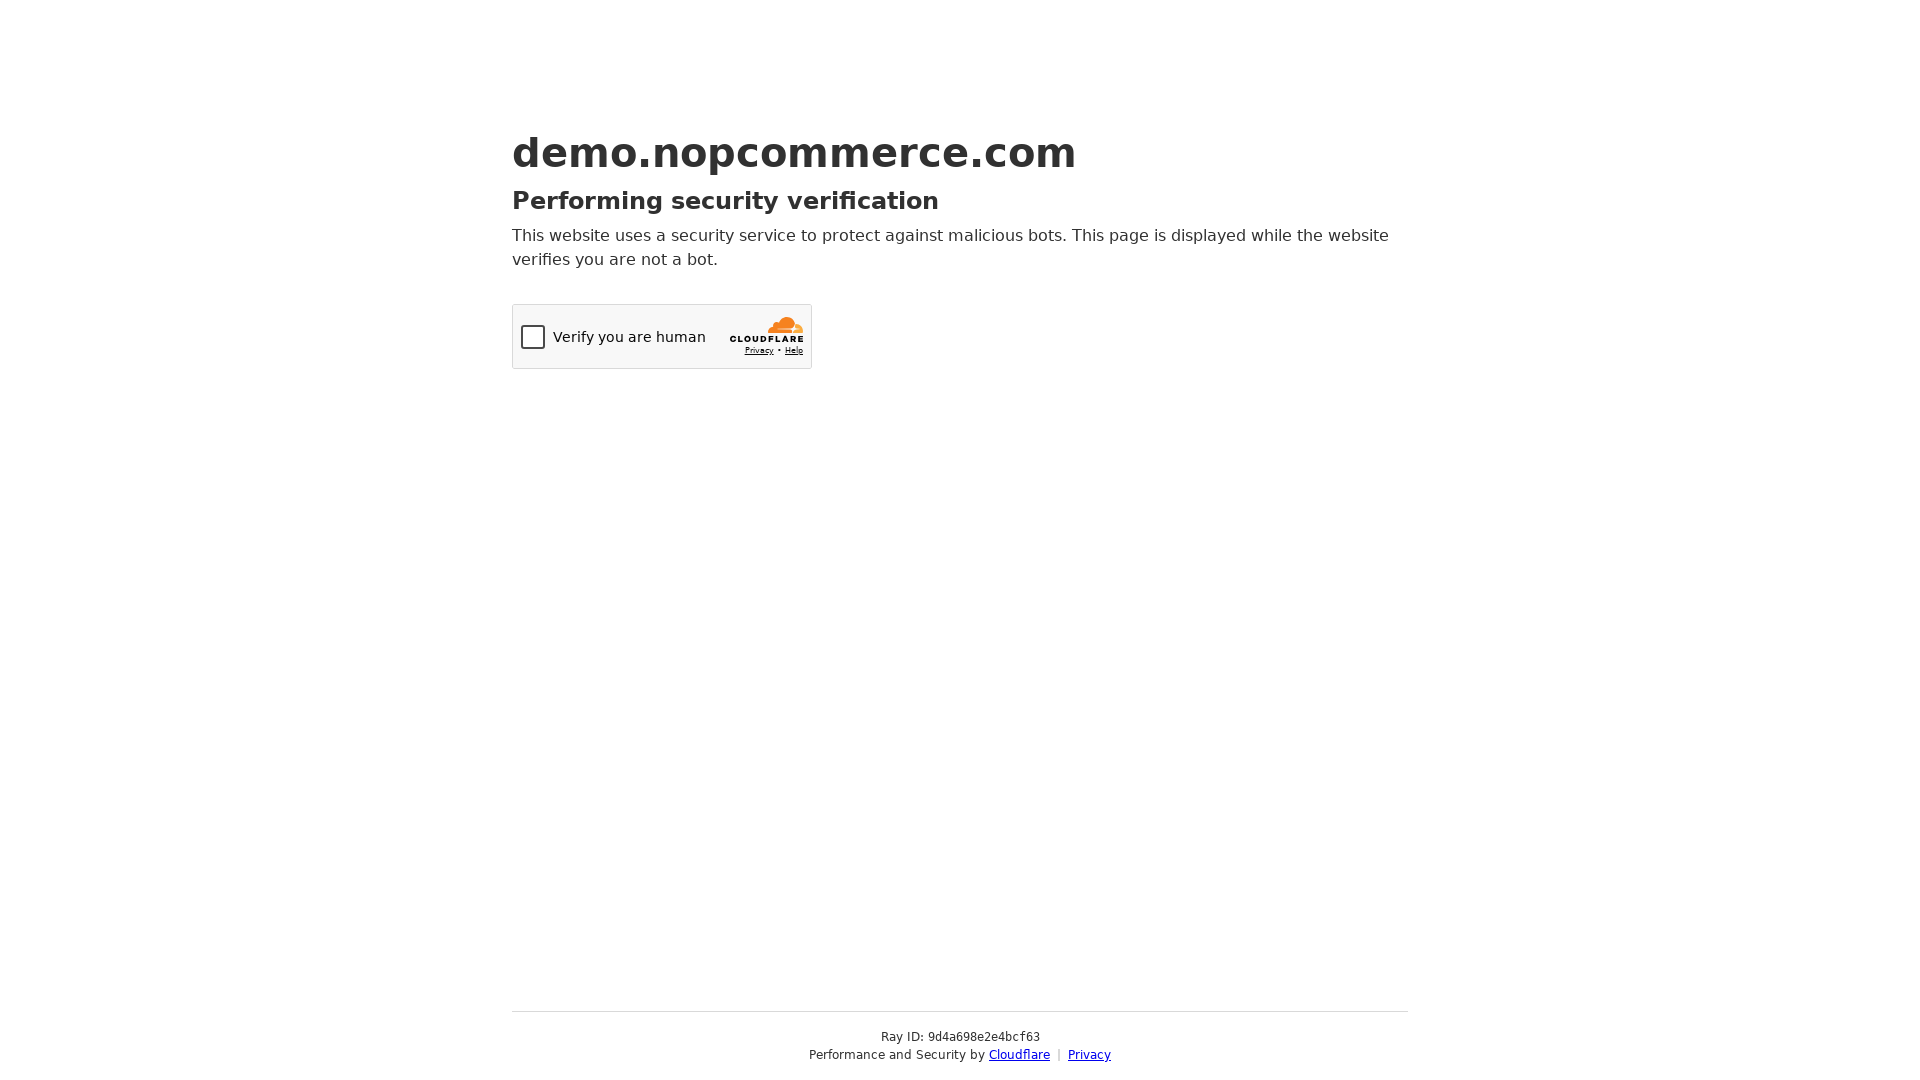

Opened a new browser window/tab
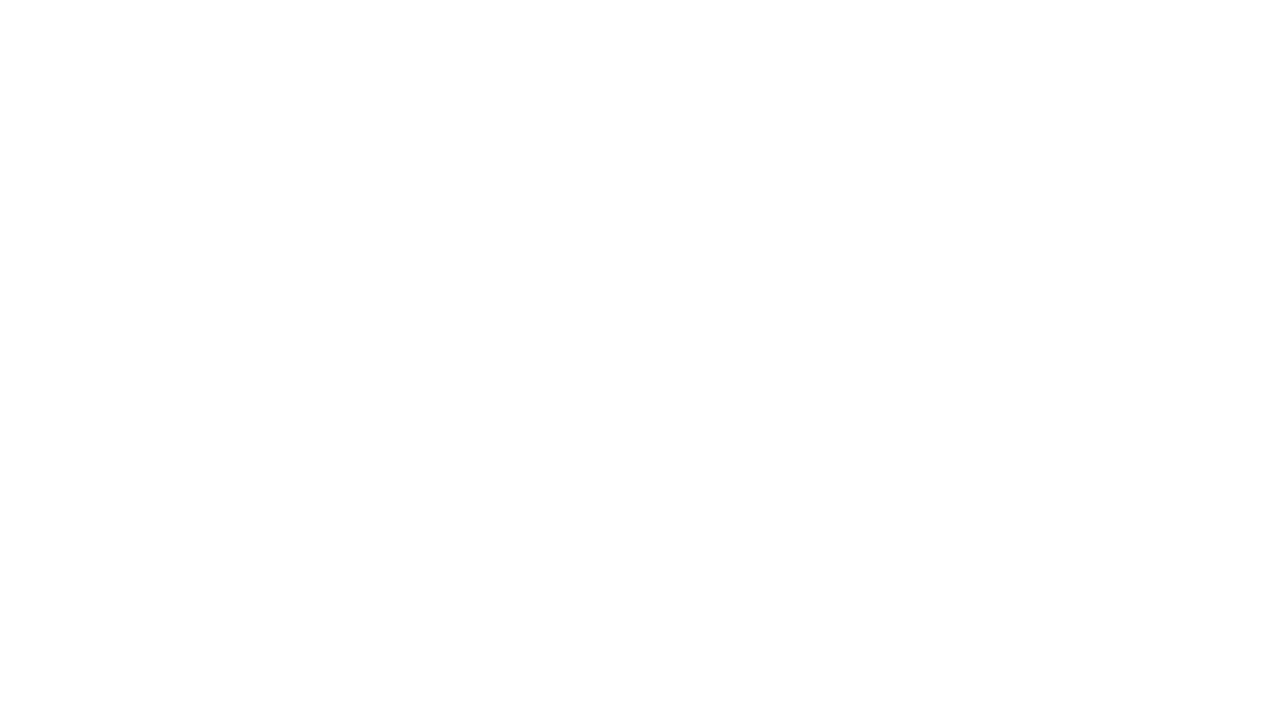

Navigated to OpenCart website in second window
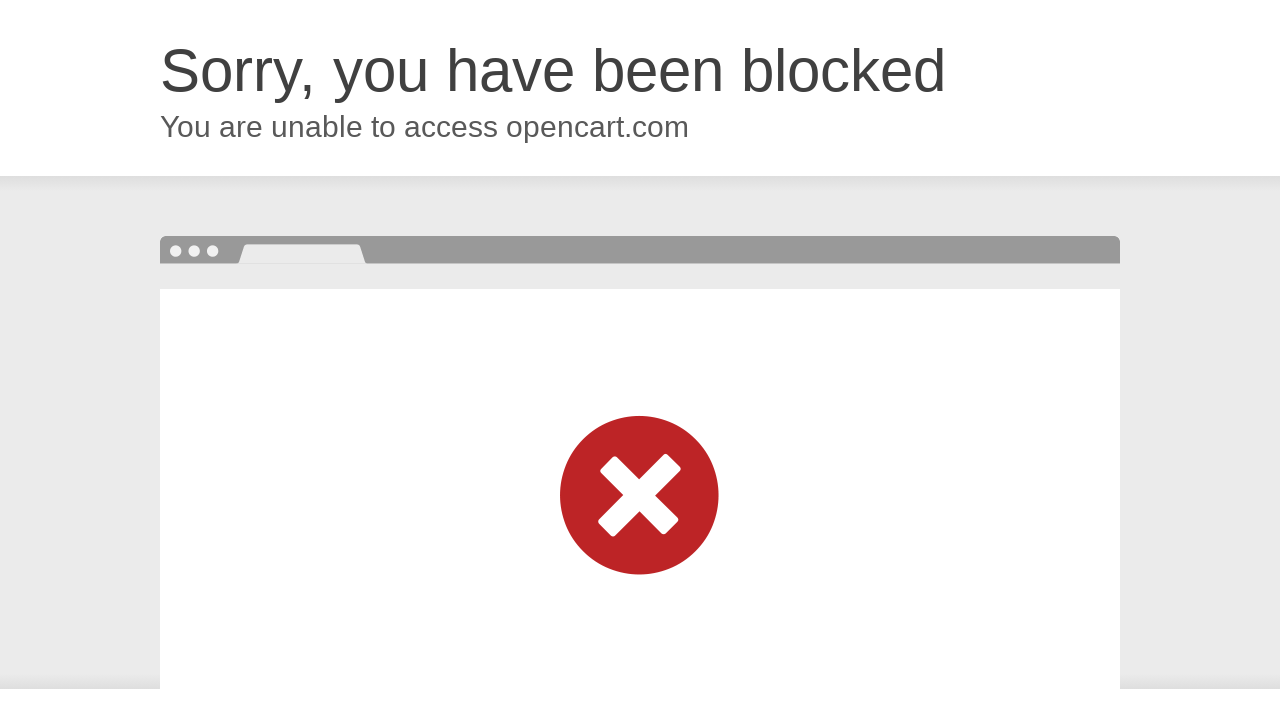

OpenCart page fully loaded (domcontentloaded)
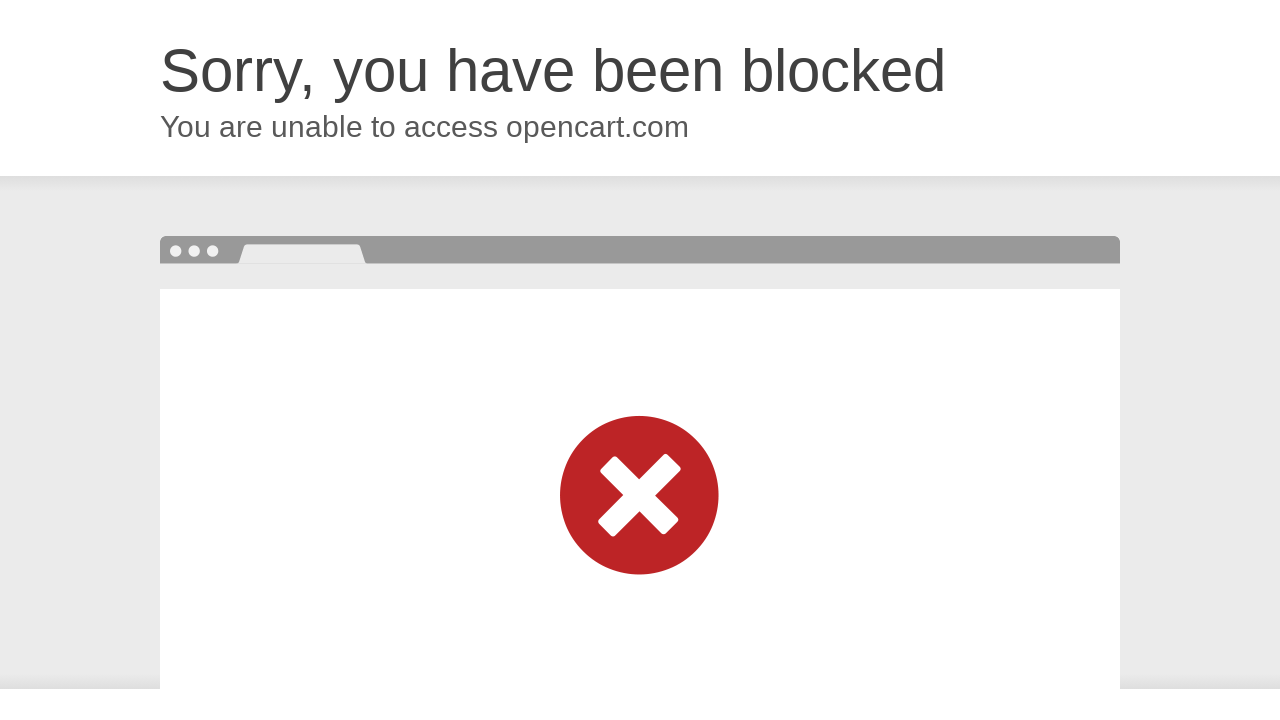

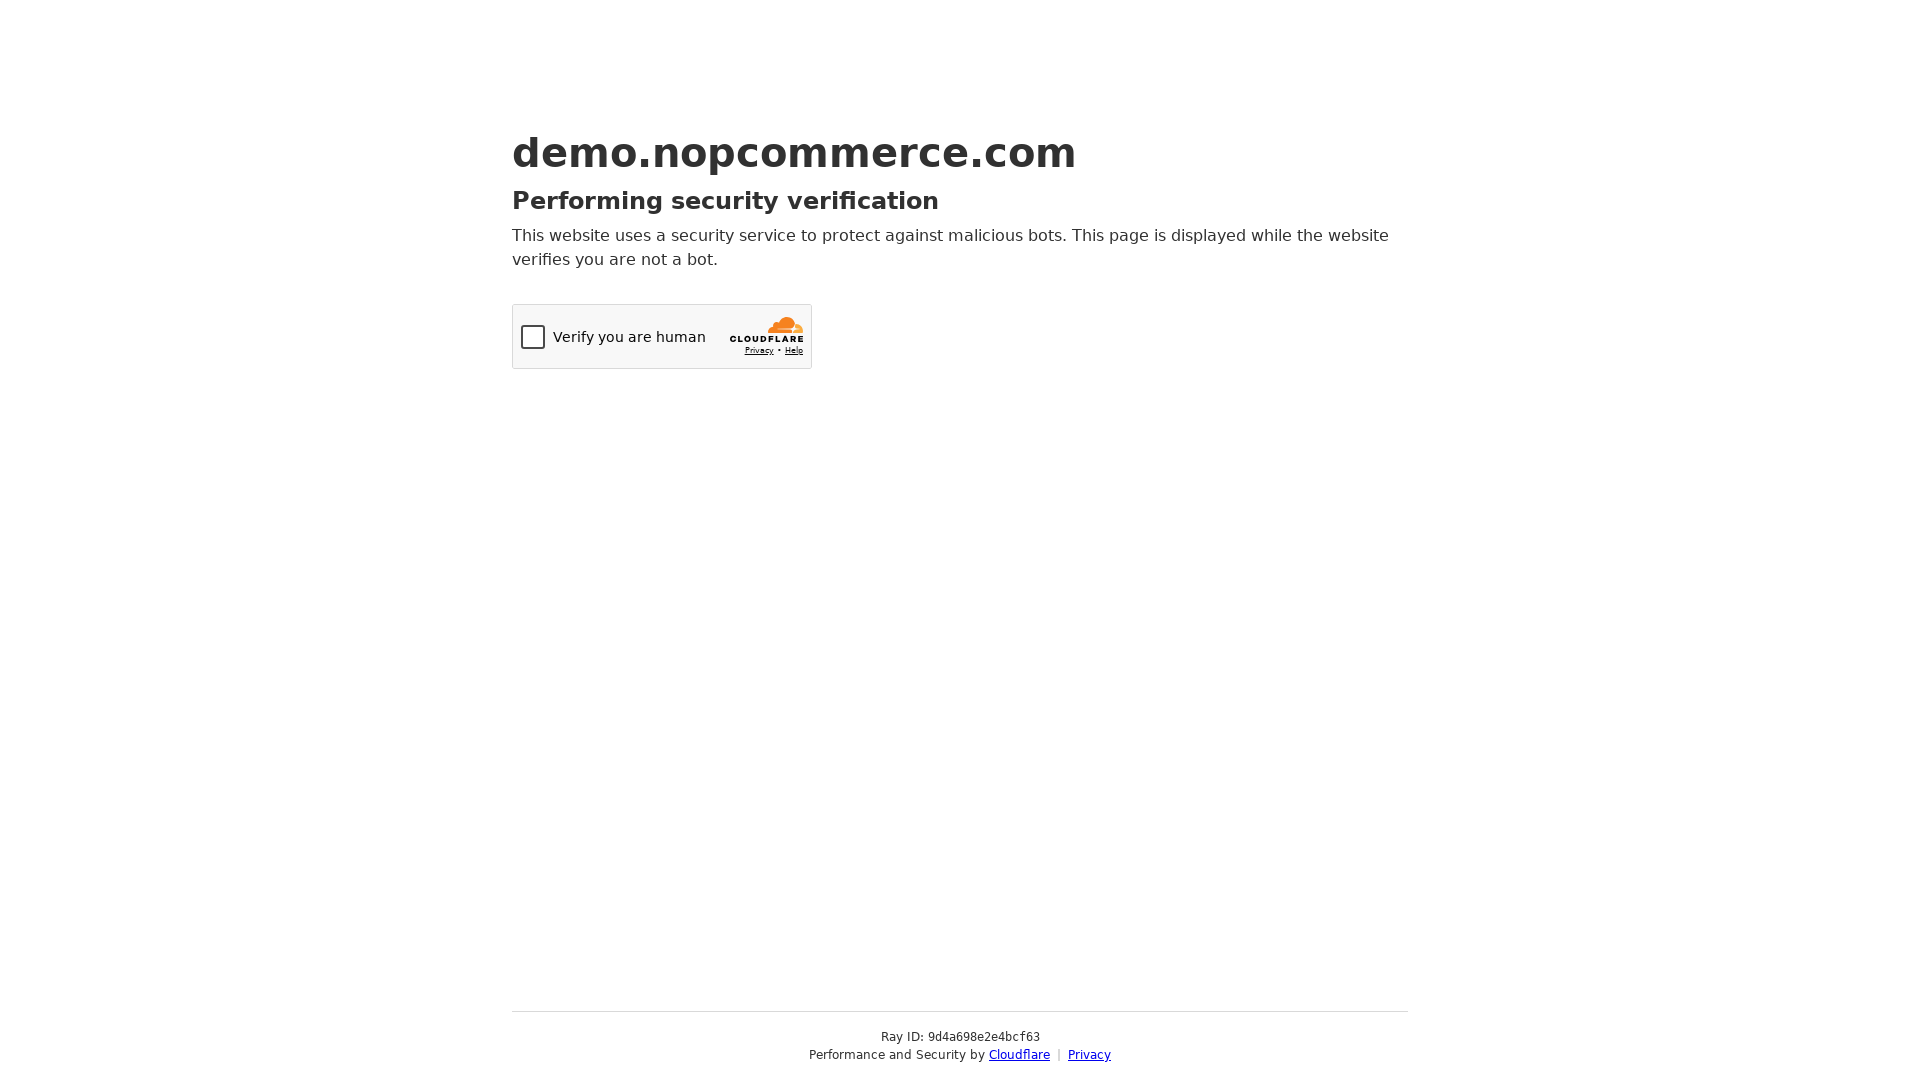